Navigates to the NWS weather API documentation page and clicks on a specific tab to verify it loads correctly

Starting URL: https://www.weather.gov/documentation/services-web-api

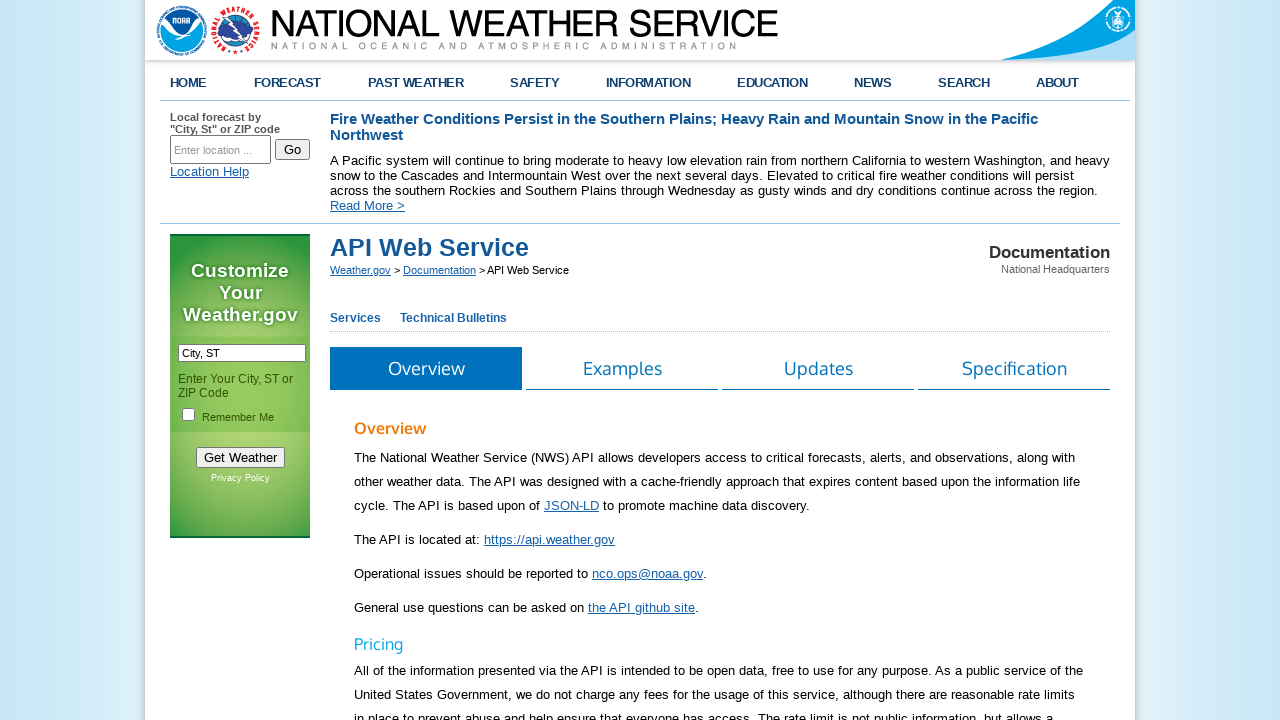

Navigated to NWS weather API documentation page
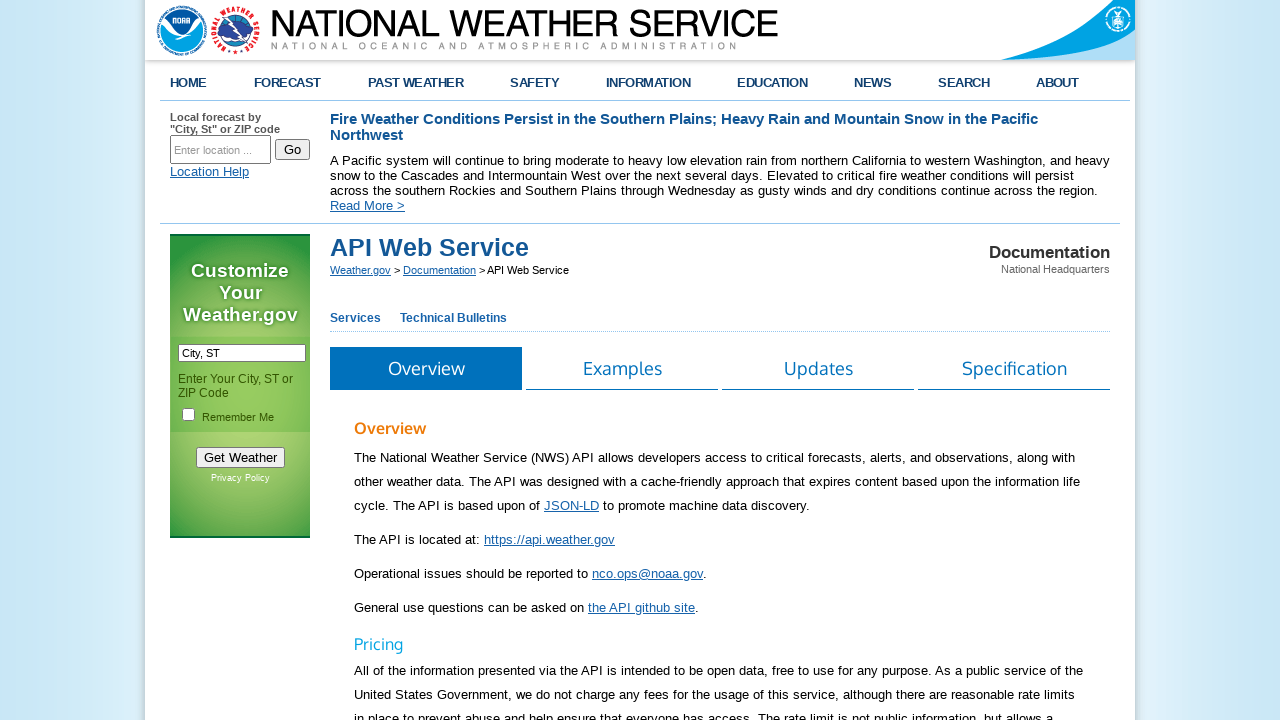

Clicked on the Specification tab at (1014, 368) on xpath=//span[text()='Specification']
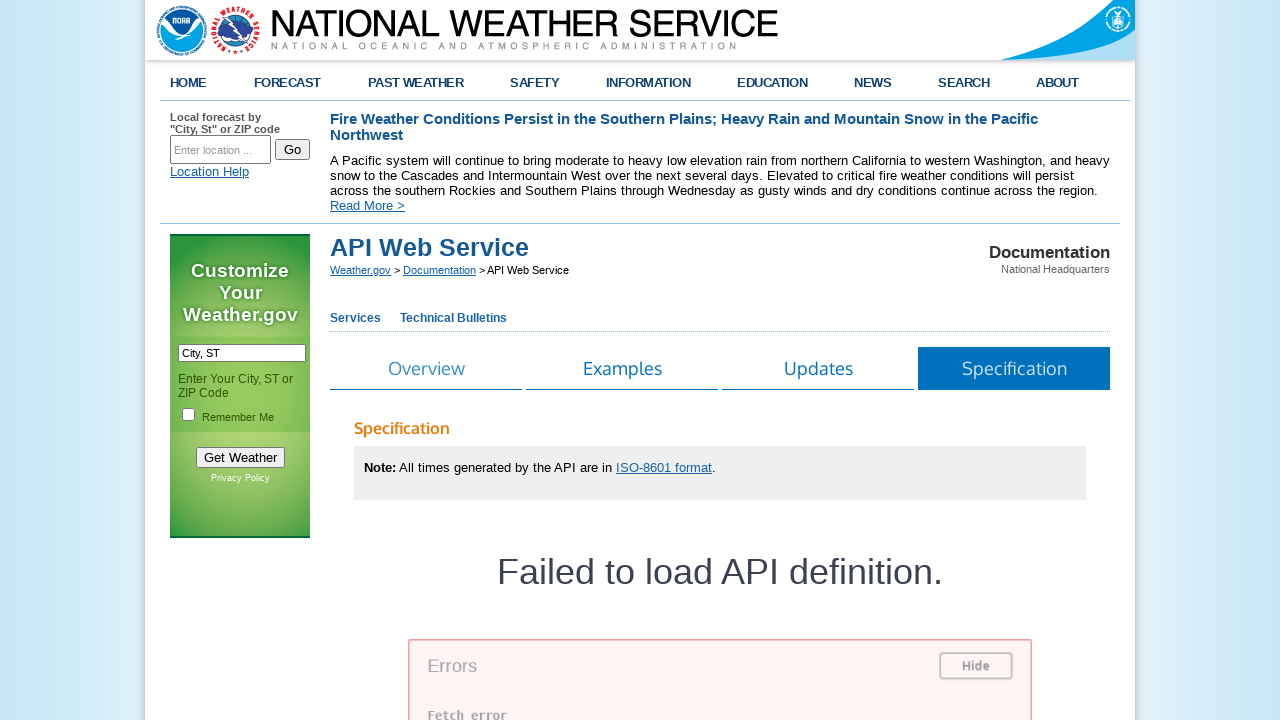

Verified Specification tab loaded and heading is displayed
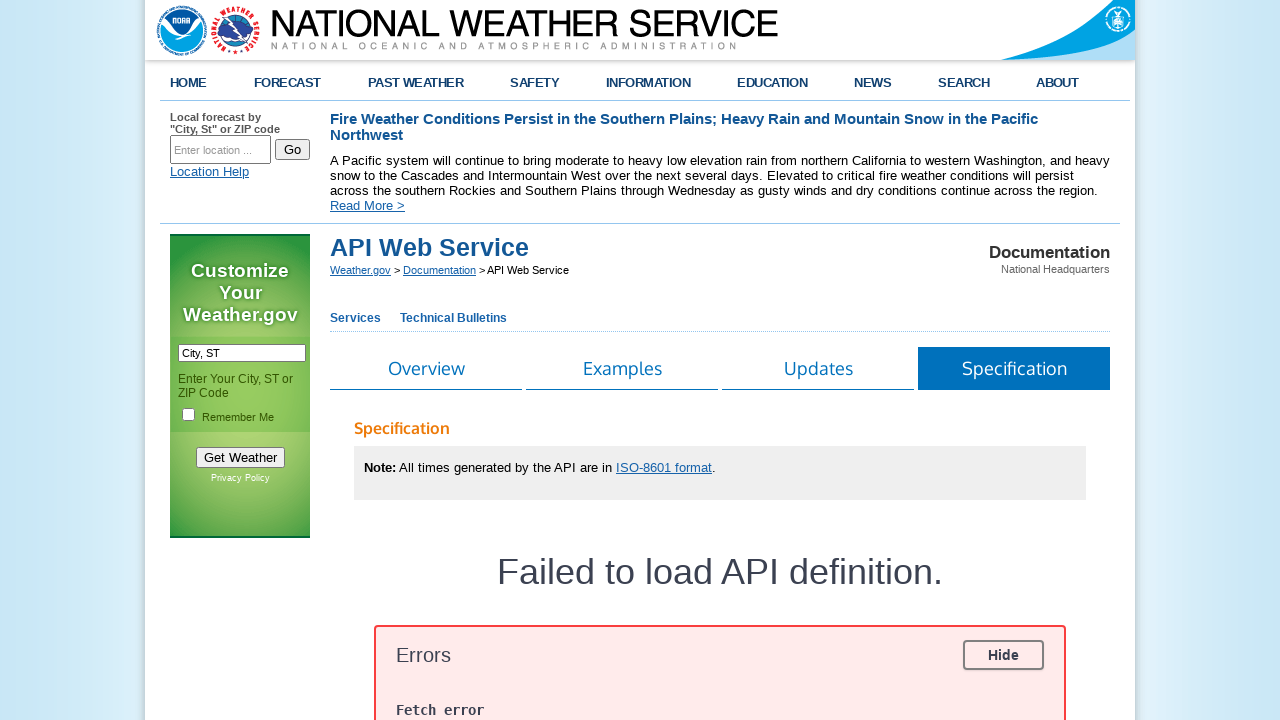

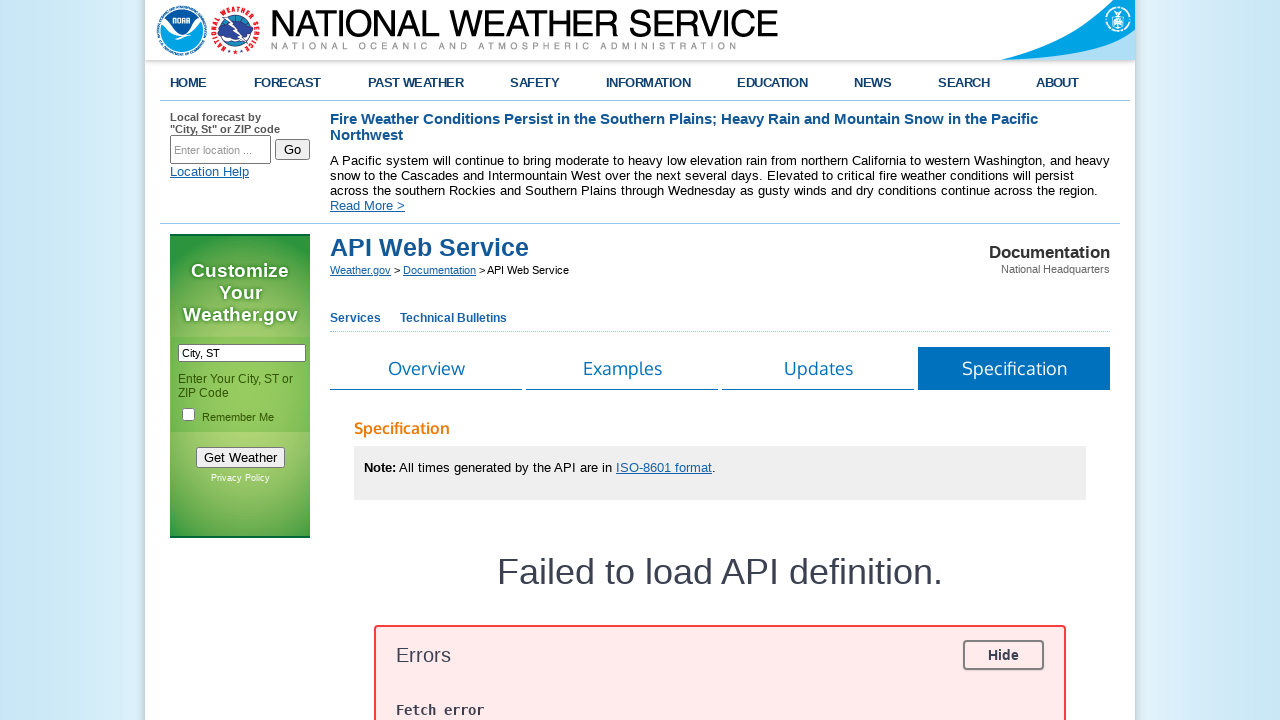